Tests selectable functionality on DemoQA by selecting list items, switching to grid view, selecting grid items, and testing deselection.

Starting URL: https://demoqa.com

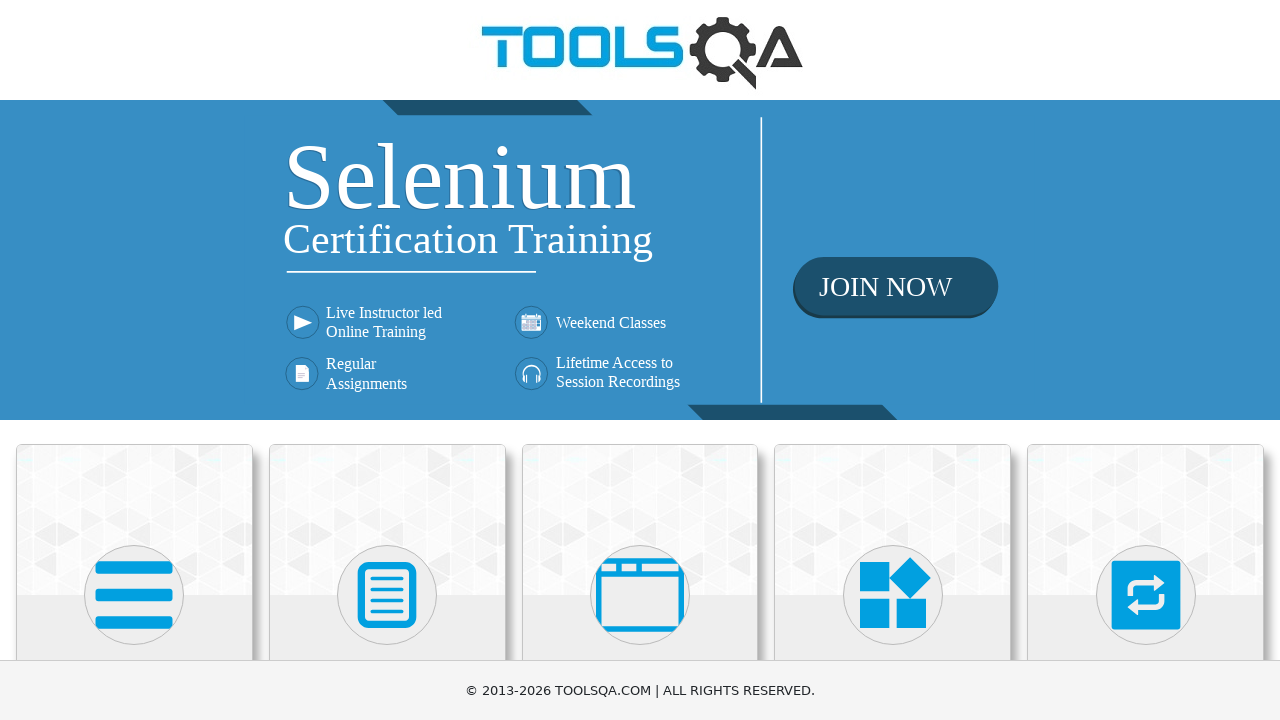

Clicked Interactions menu at (1146, 360) on text=Interactions
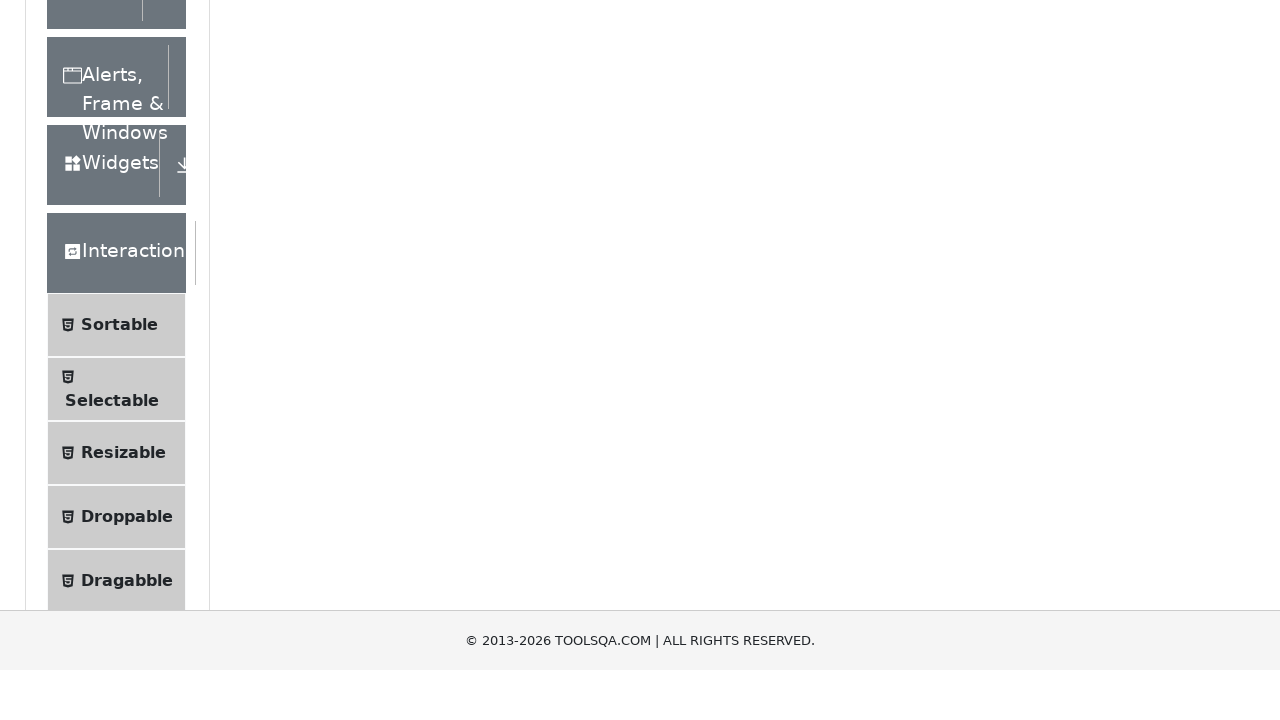

Left panel loaded
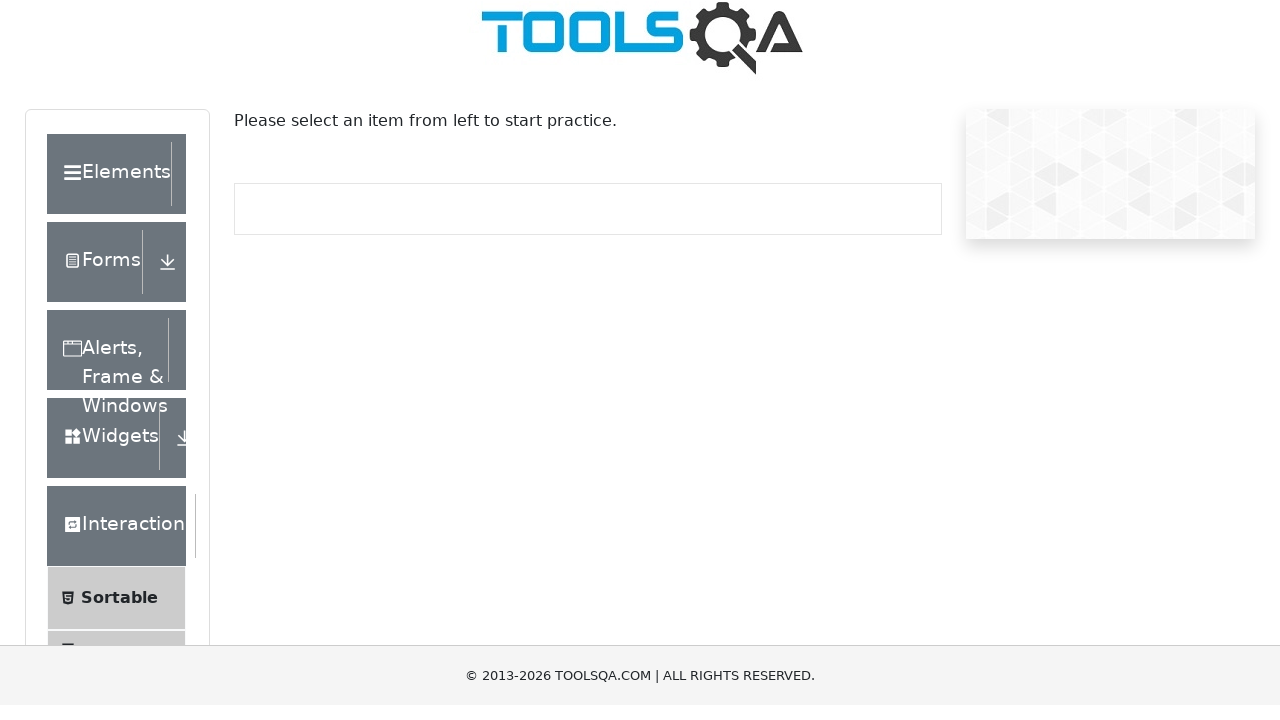

Clicked Selectable menu item at (112, 360) on text=Selectable
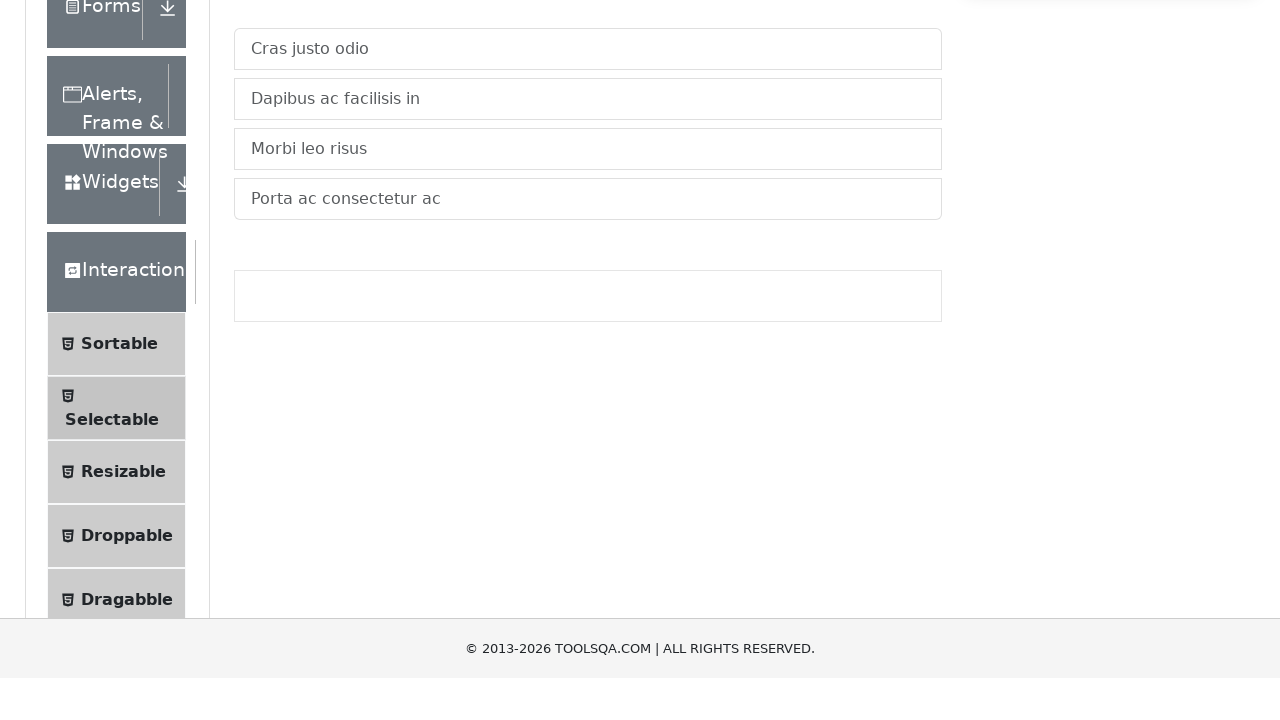

Selectable list view loaded
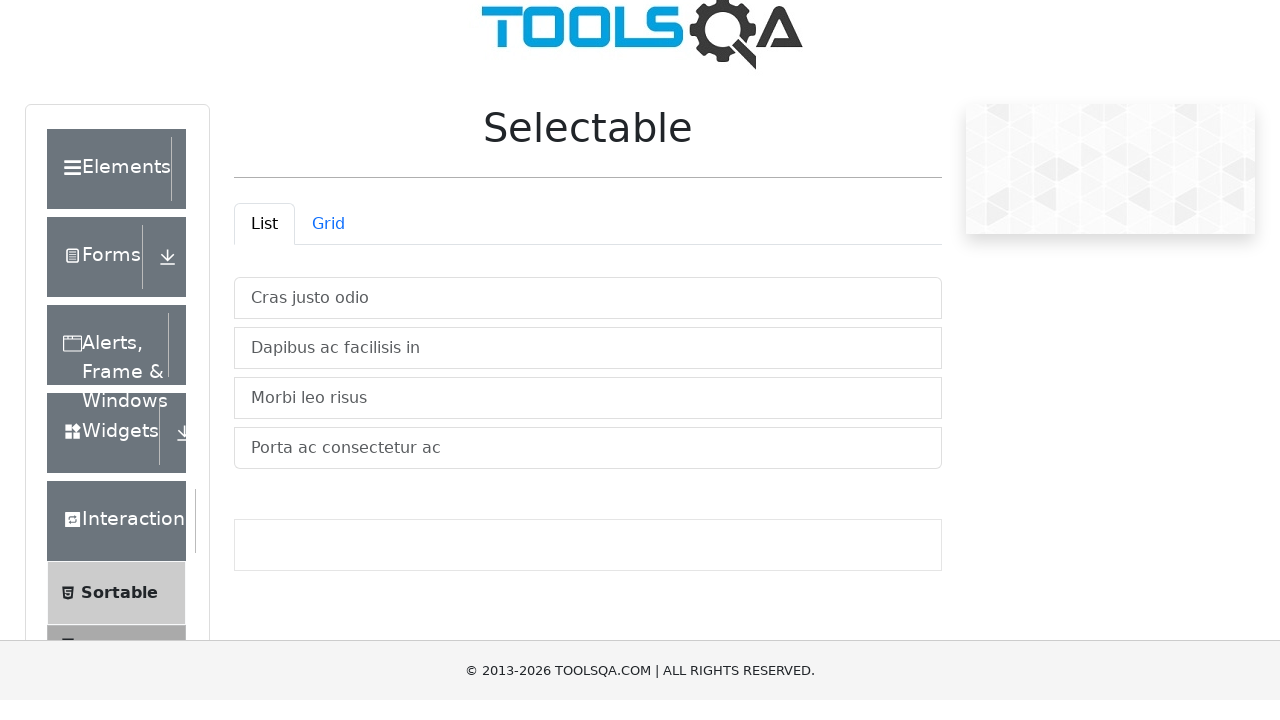

Selected first list item 'Cras justo odio' at (588, 318) on #demo-tabpane-list li:has-text("Cras justo odio")
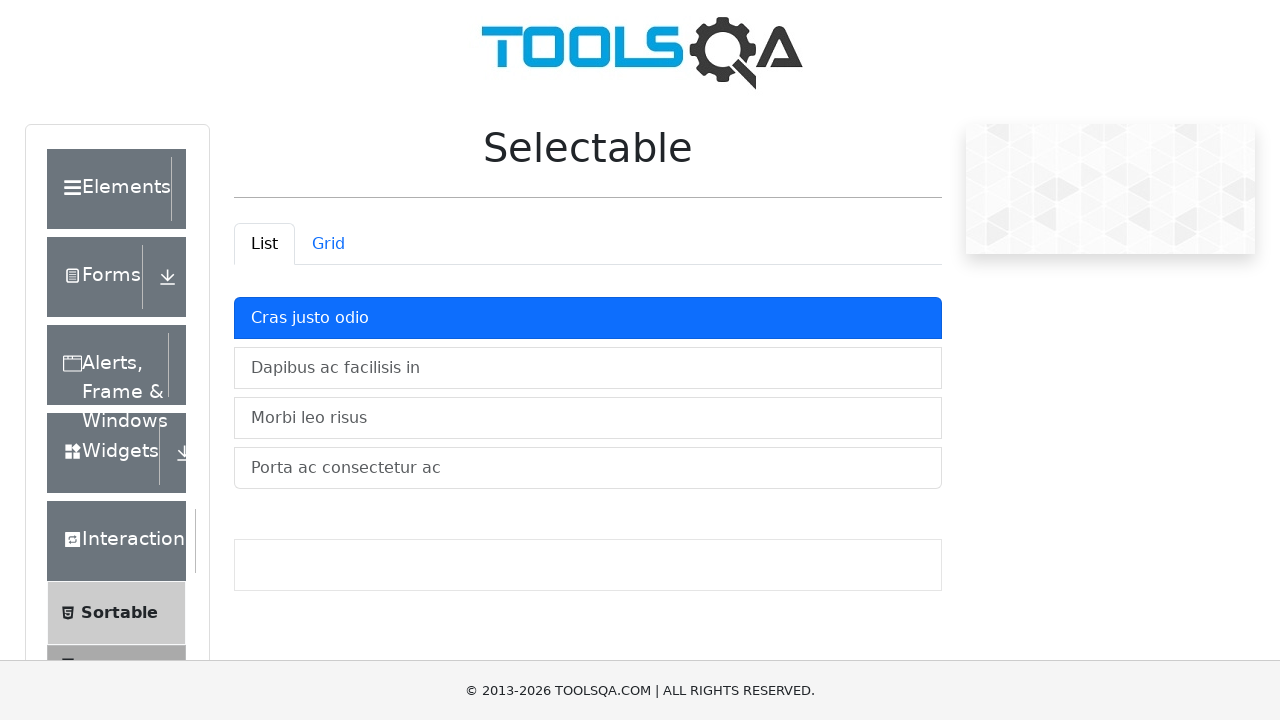

Selected second list item 'Dapibus ac facilisis in' at (588, 368) on #demo-tabpane-list li:has-text("Dapibus ac facilisis in")
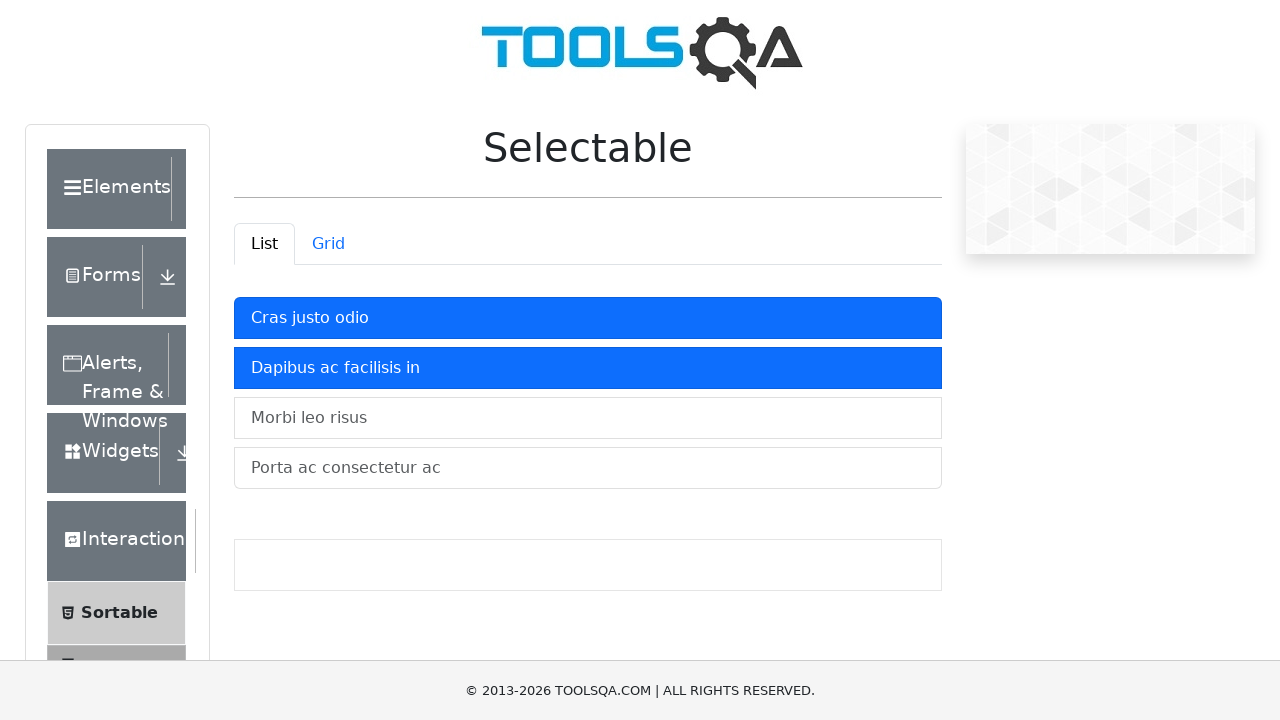

Clicked Grid tab to switch view at (328, 244) on #demo-tab-grid
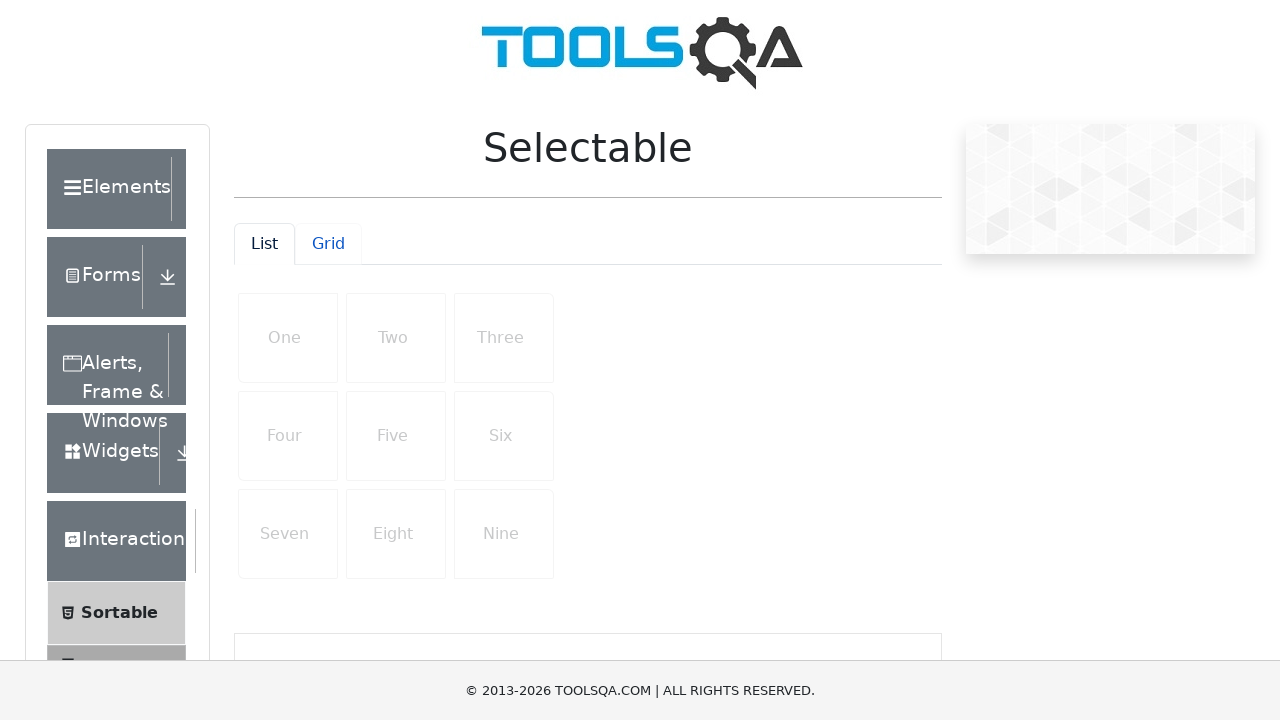

Grid view loaded
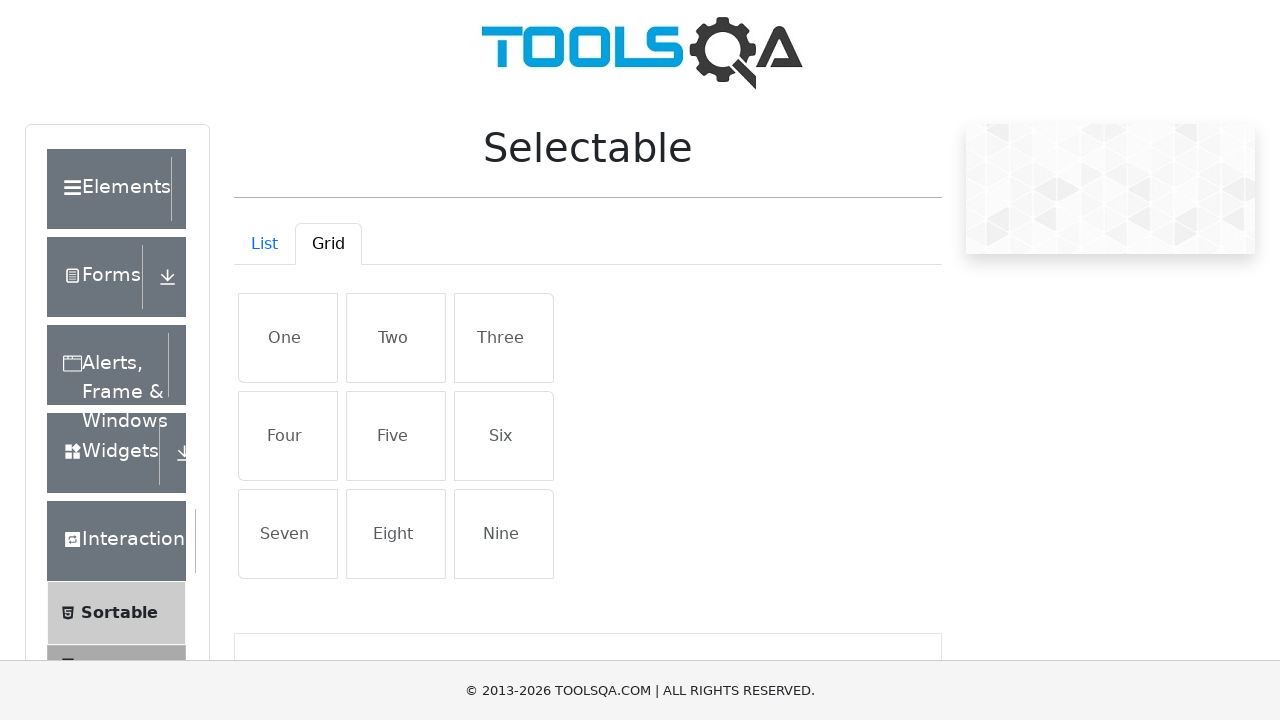

Selected first grid item at (288, 338) on #demo-tabpane-grid li:first-child
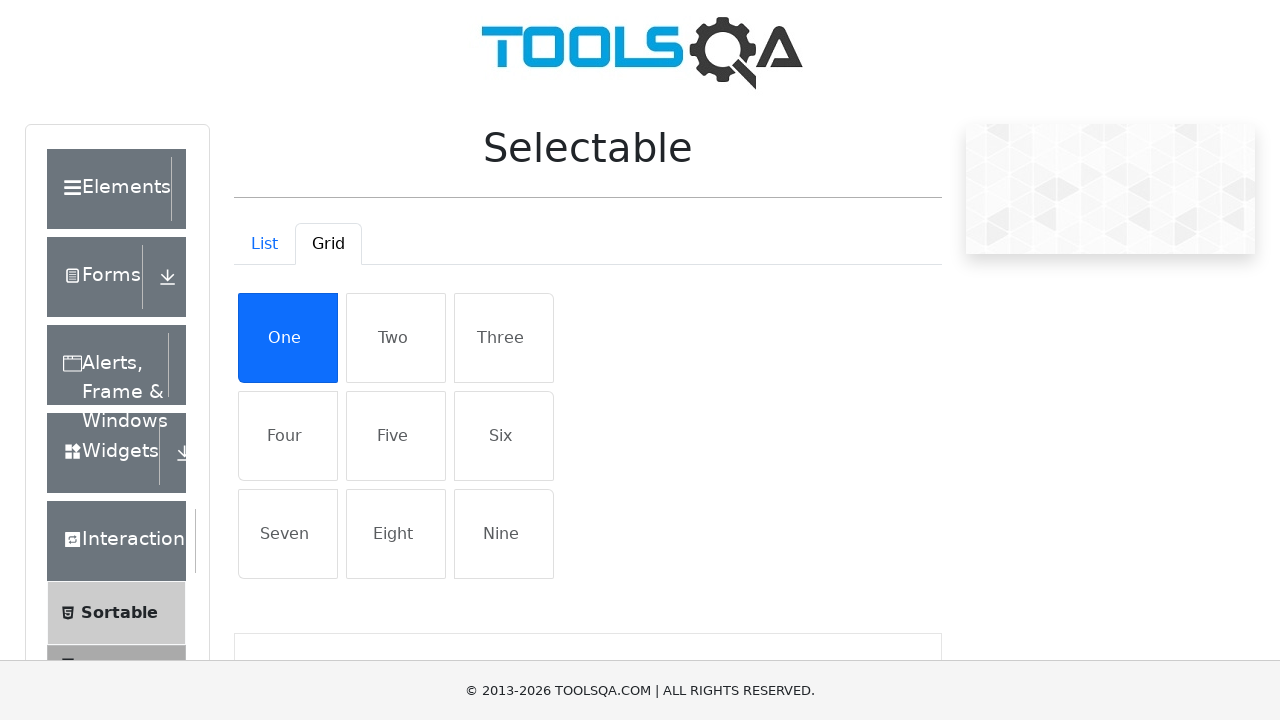

Selected third grid item at (504, 338) on #demo-tabpane-grid li:nth-child(3)
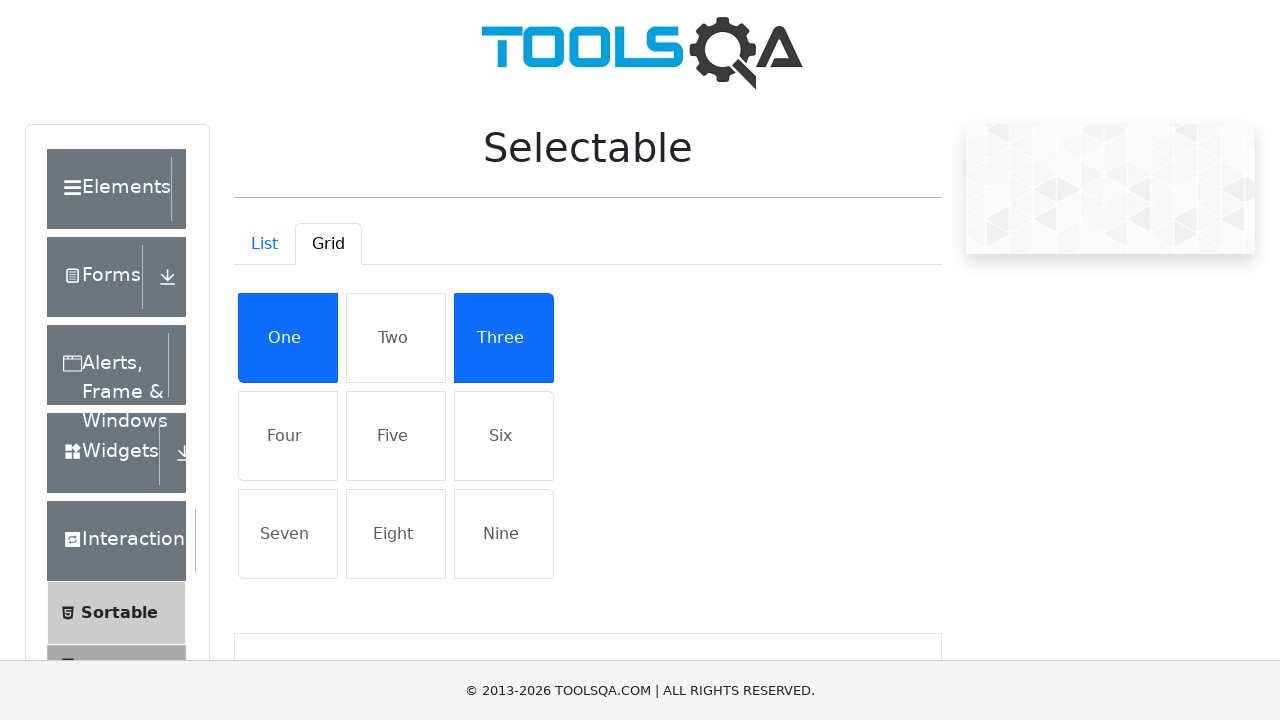

Deselected first grid item by clicking again at (288, 338) on #demo-tabpane-grid li:first-child
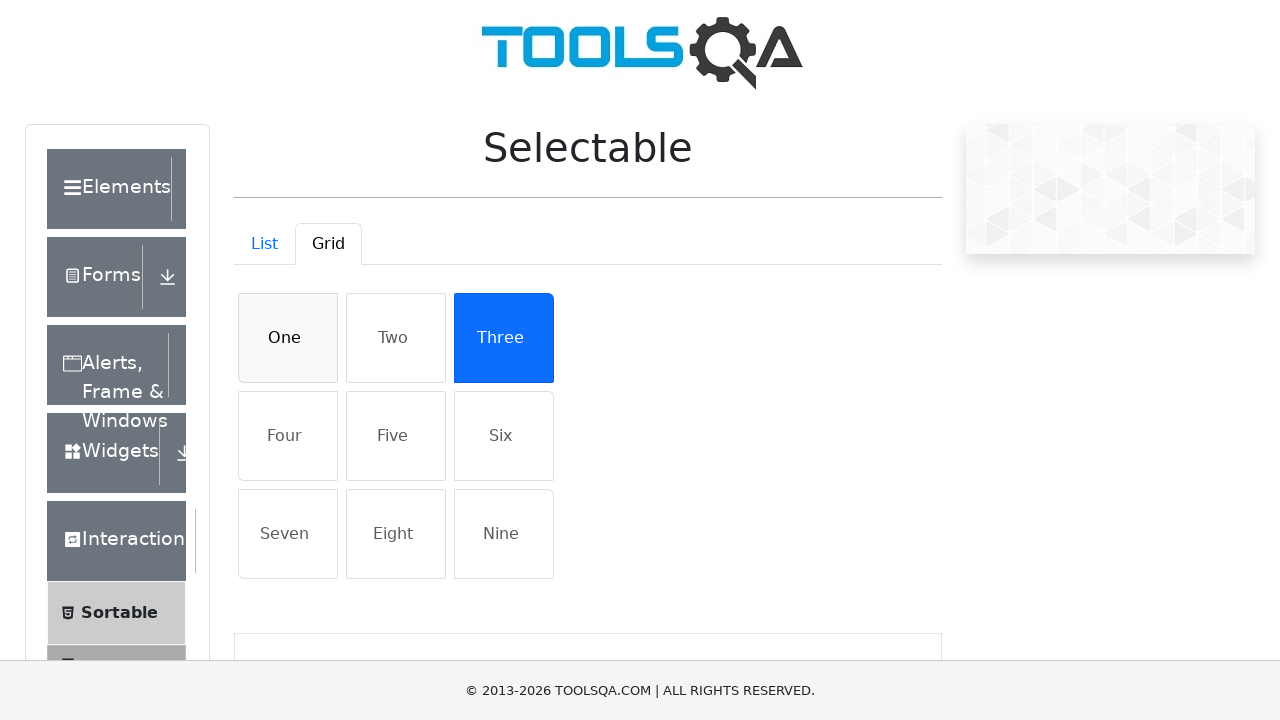

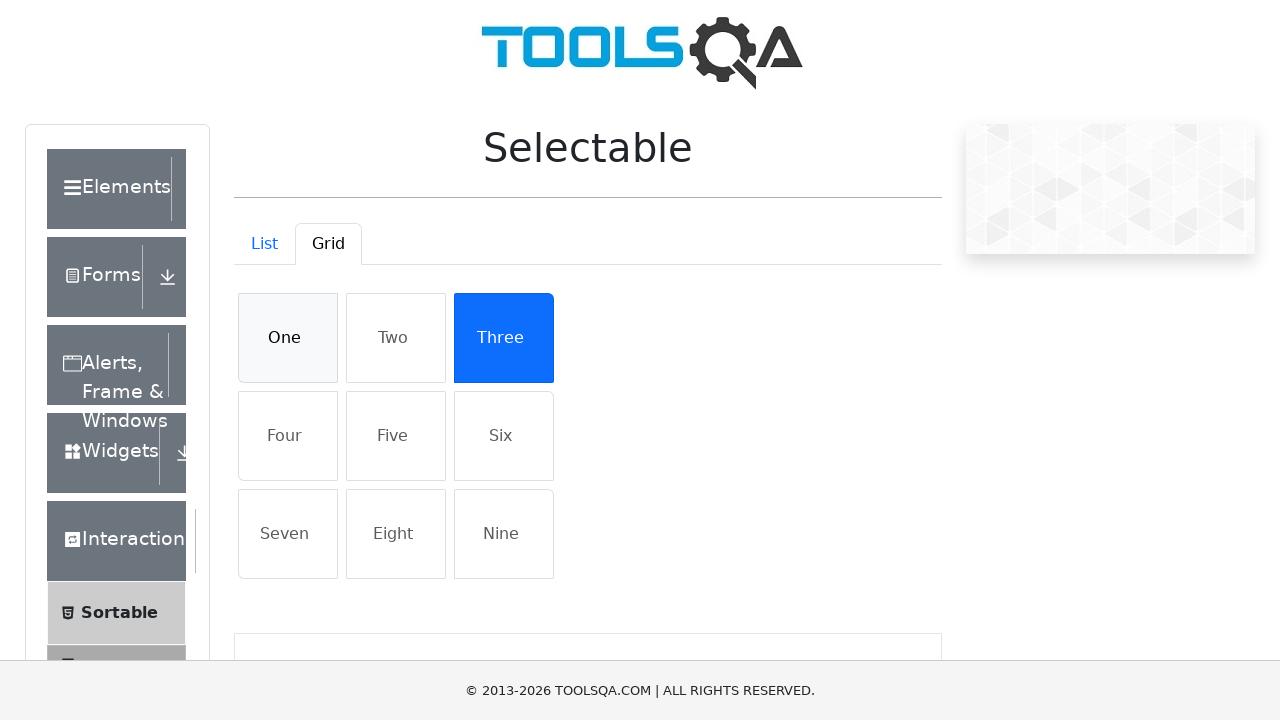